Tests clicking a button after waiting for the selector to appear using waitForSelector method

Starting URL: http://uitestingplayground.com/autowait

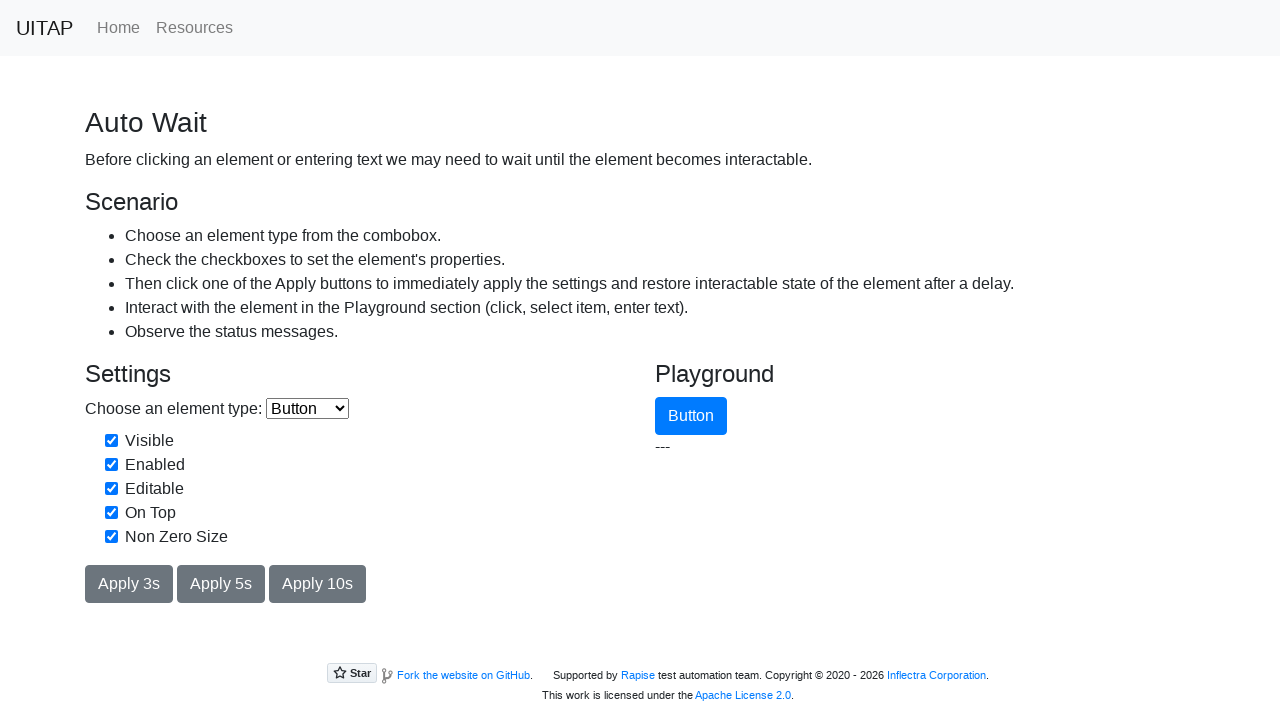

Waited for target button selector to appear
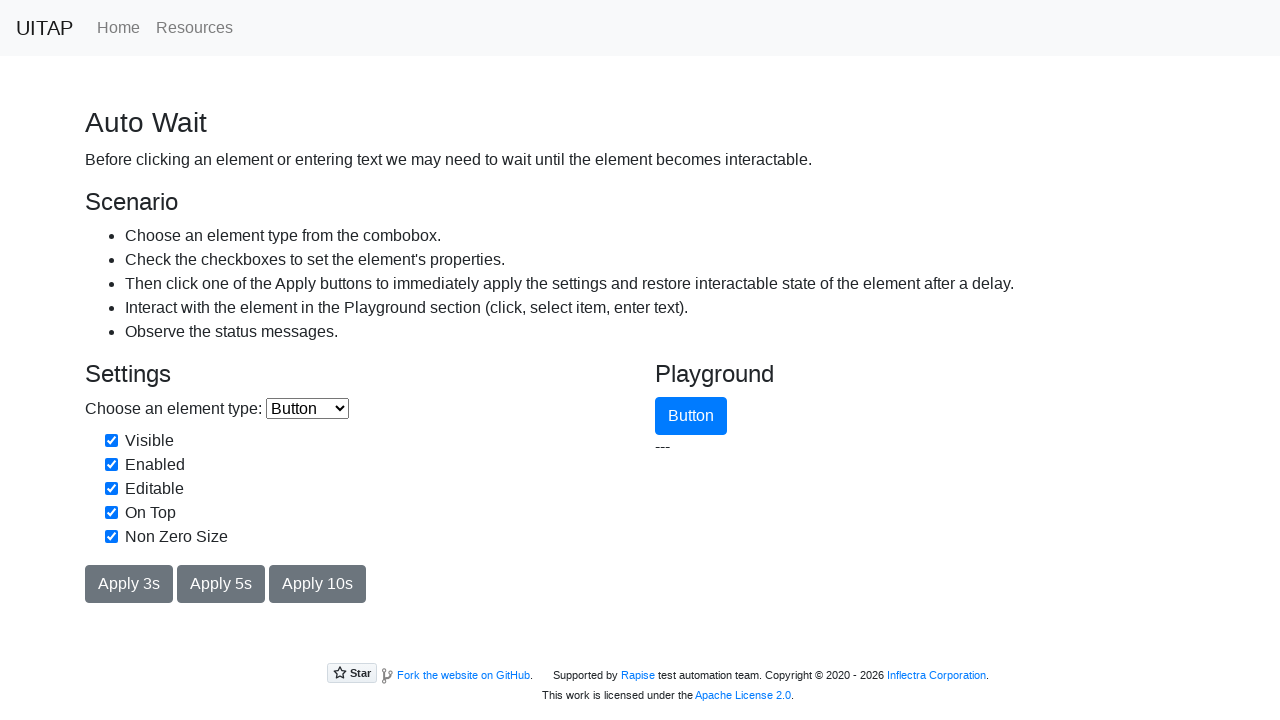

Clicked the target button at (691, 416) on button#target
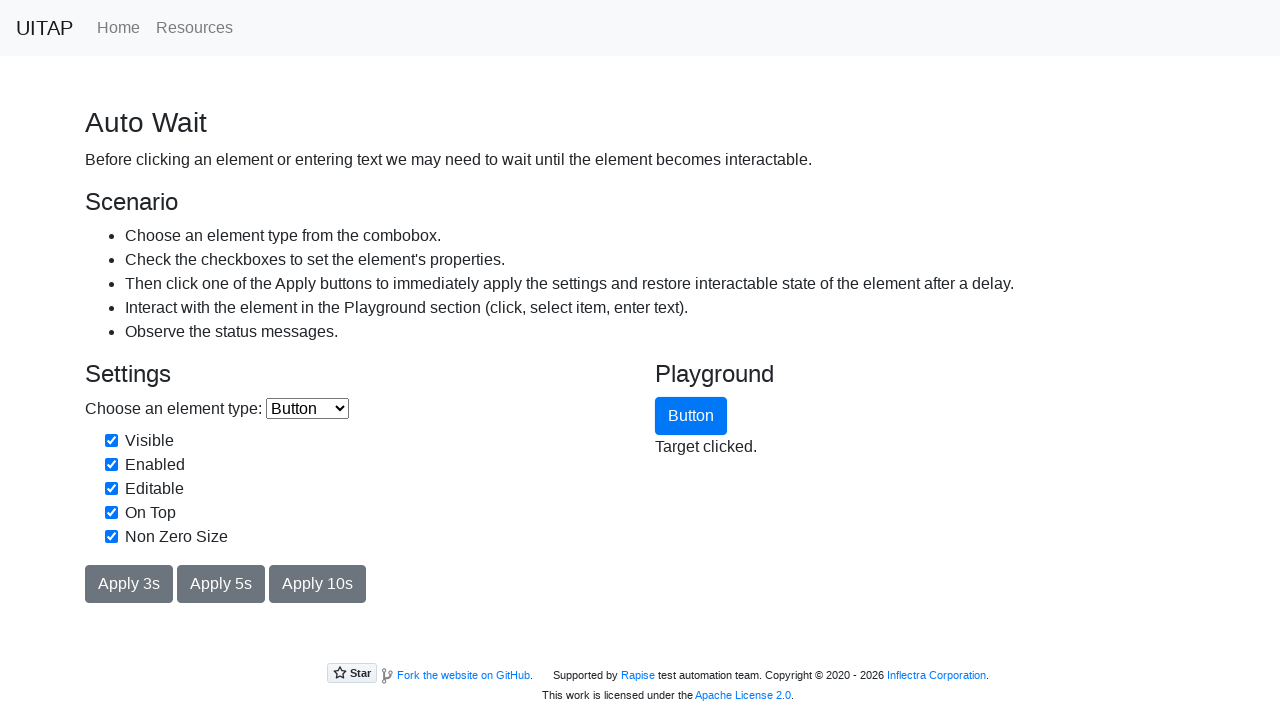

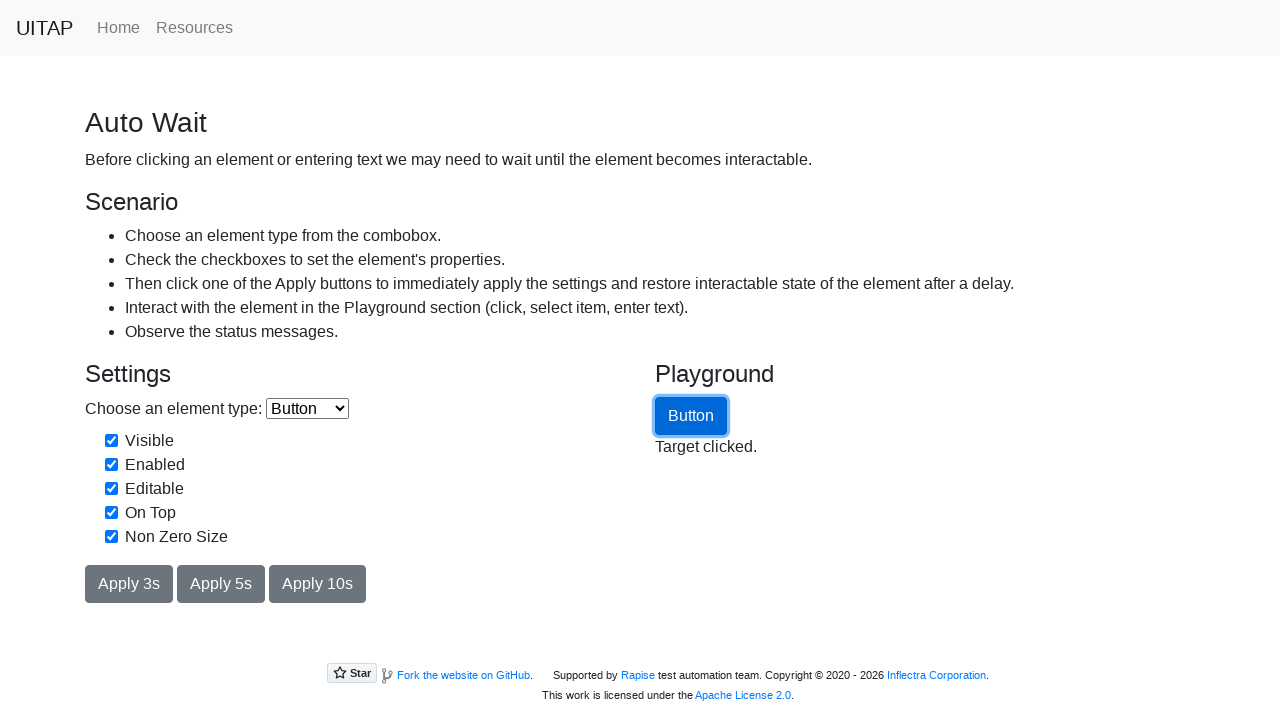